Tests mouse input events on a training page by performing single click, double click, and context click (right-click) actions and verifying the active element text changes

Starting URL: https://v1.training-support.net/selenium/input-events

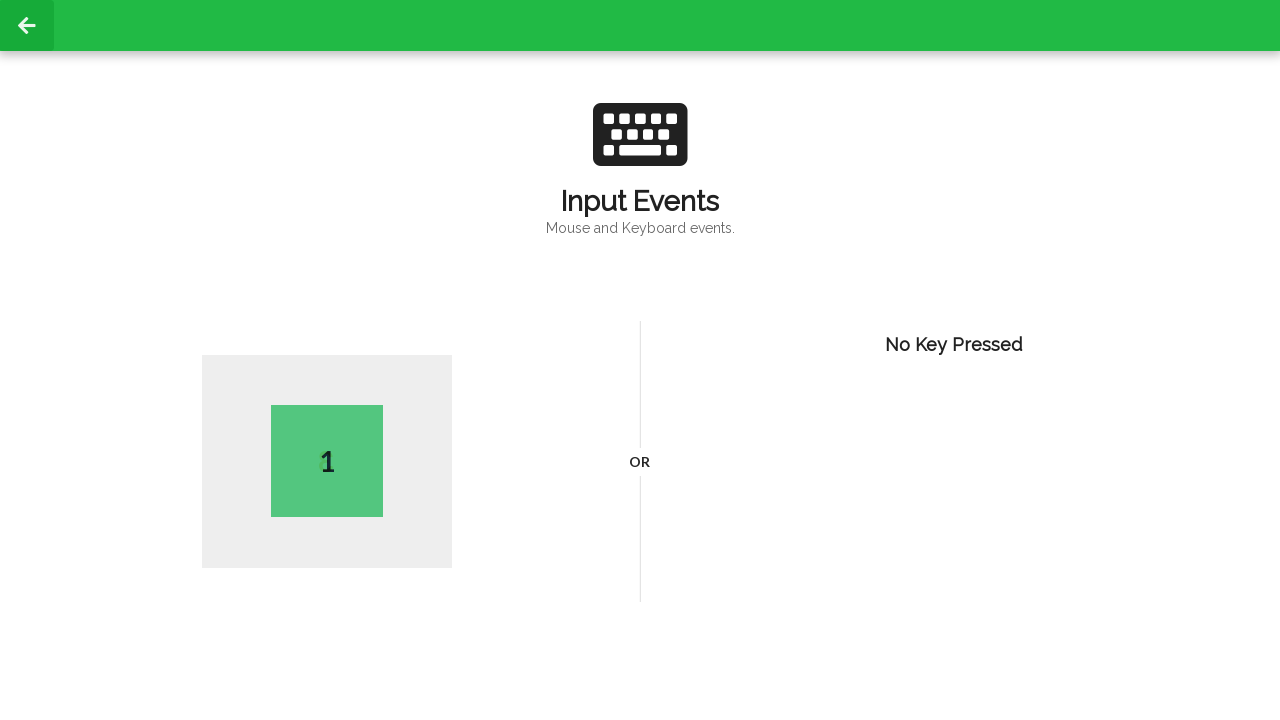

Performed single click on page body at (640, 360) on body
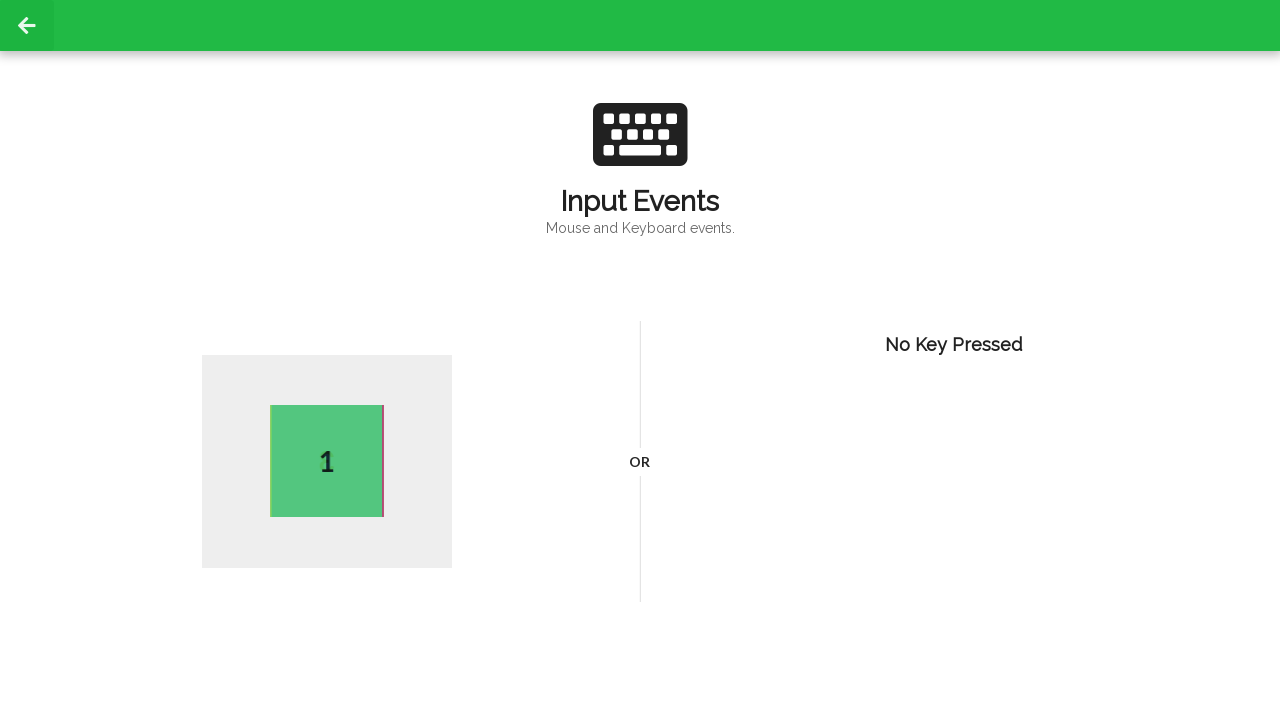

Active element updated after single click
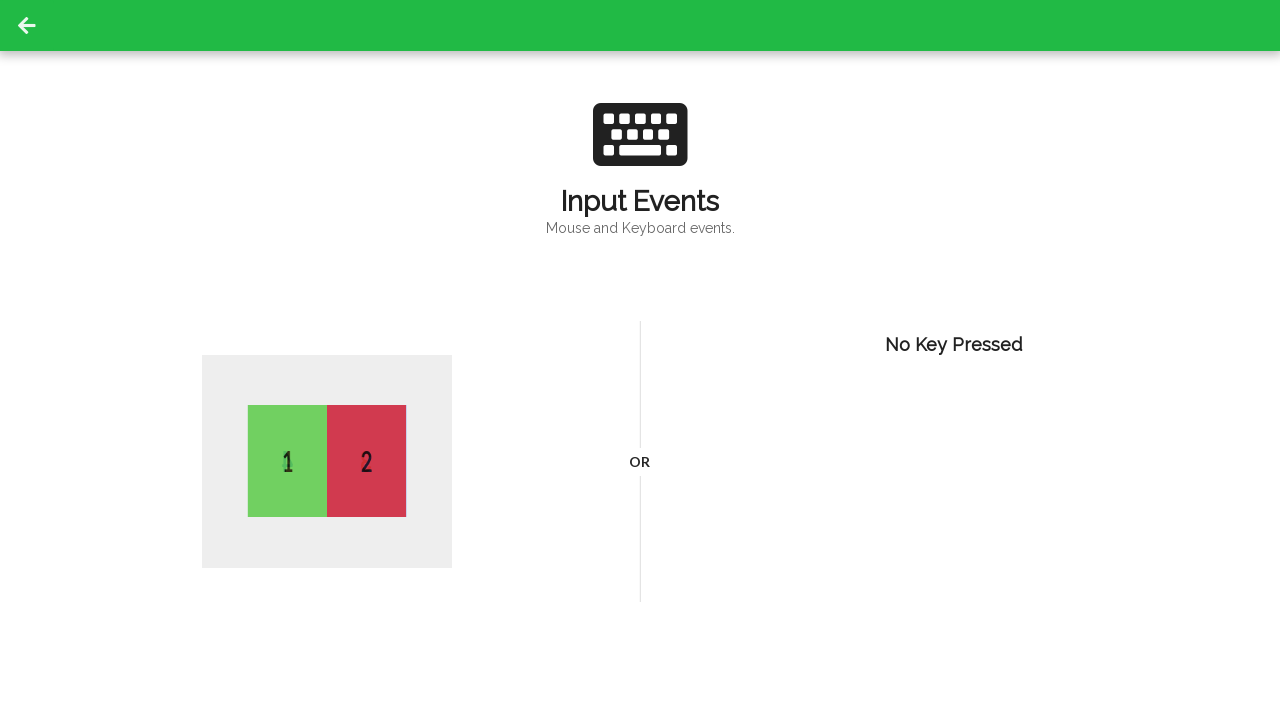

Performed double click on page body at (640, 360) on body
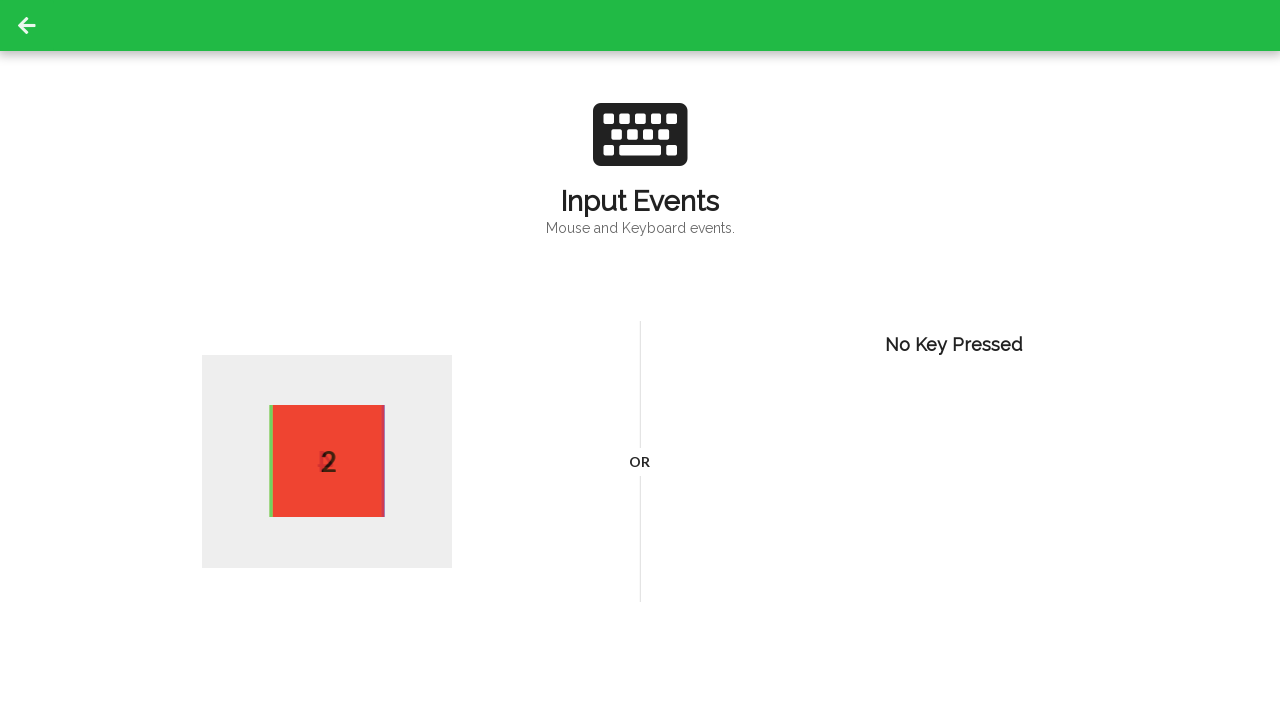

Active element updated after double click
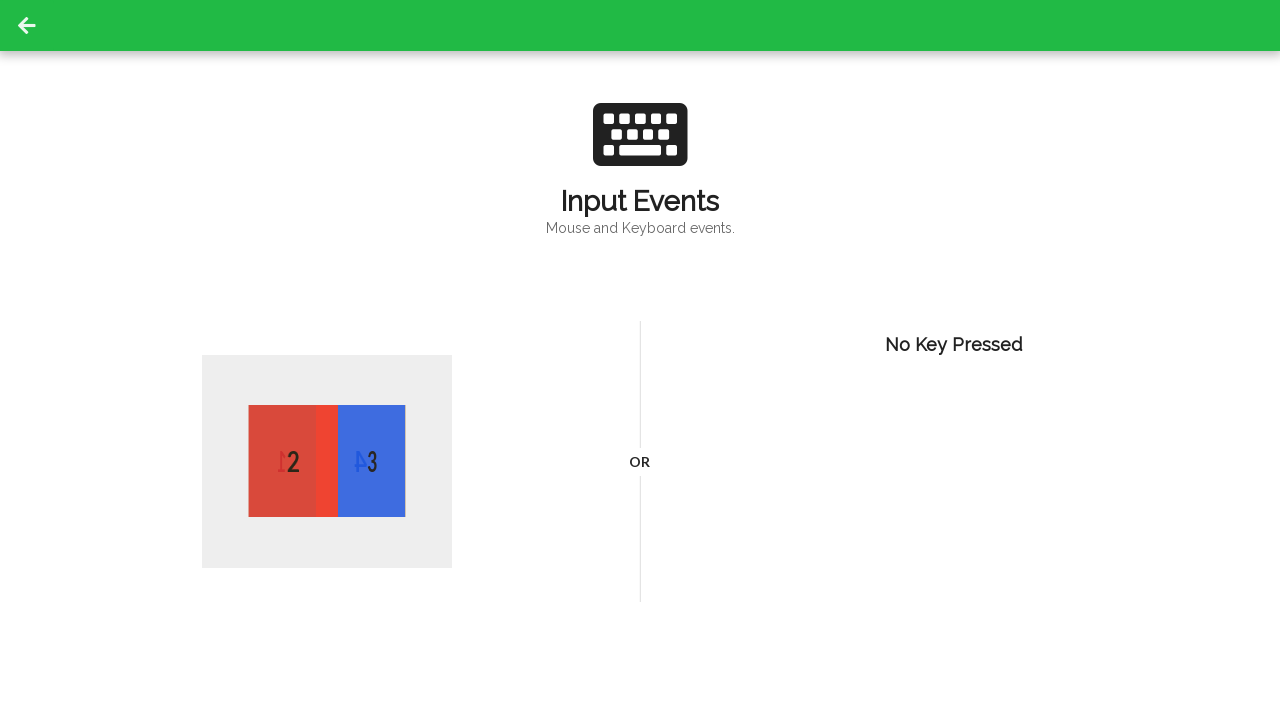

Performed right-click (context click) on page body at (640, 360) on body
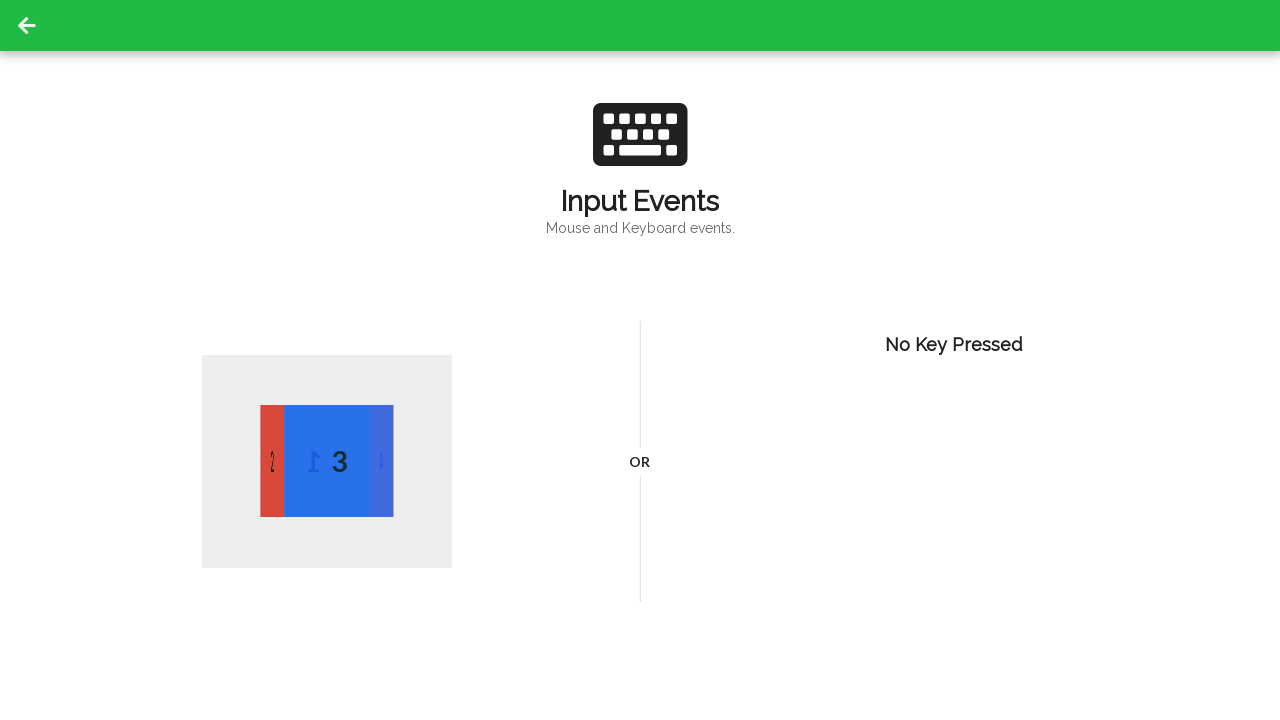

Active element updated after right-click
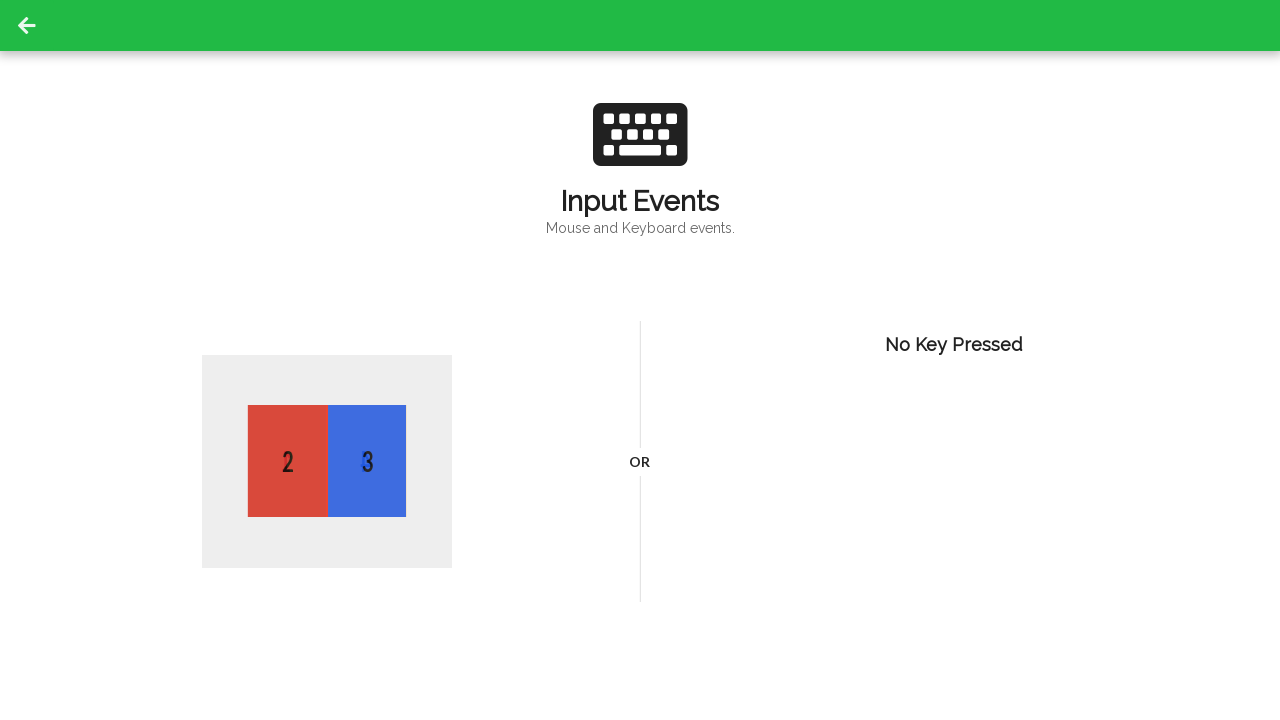

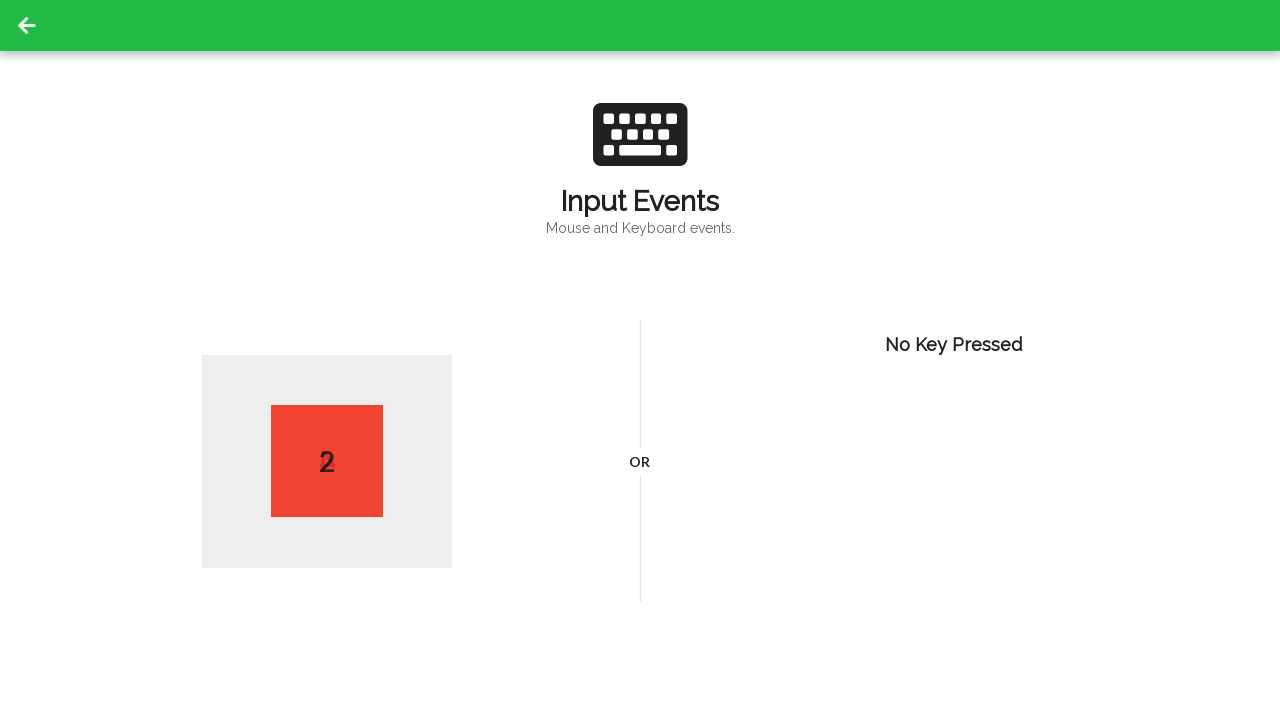